Navigates to the Selenium HQ website and verifies the page loads successfully by waiting for the page to be ready.

Starting URL: http://www.seleniumhq.org/

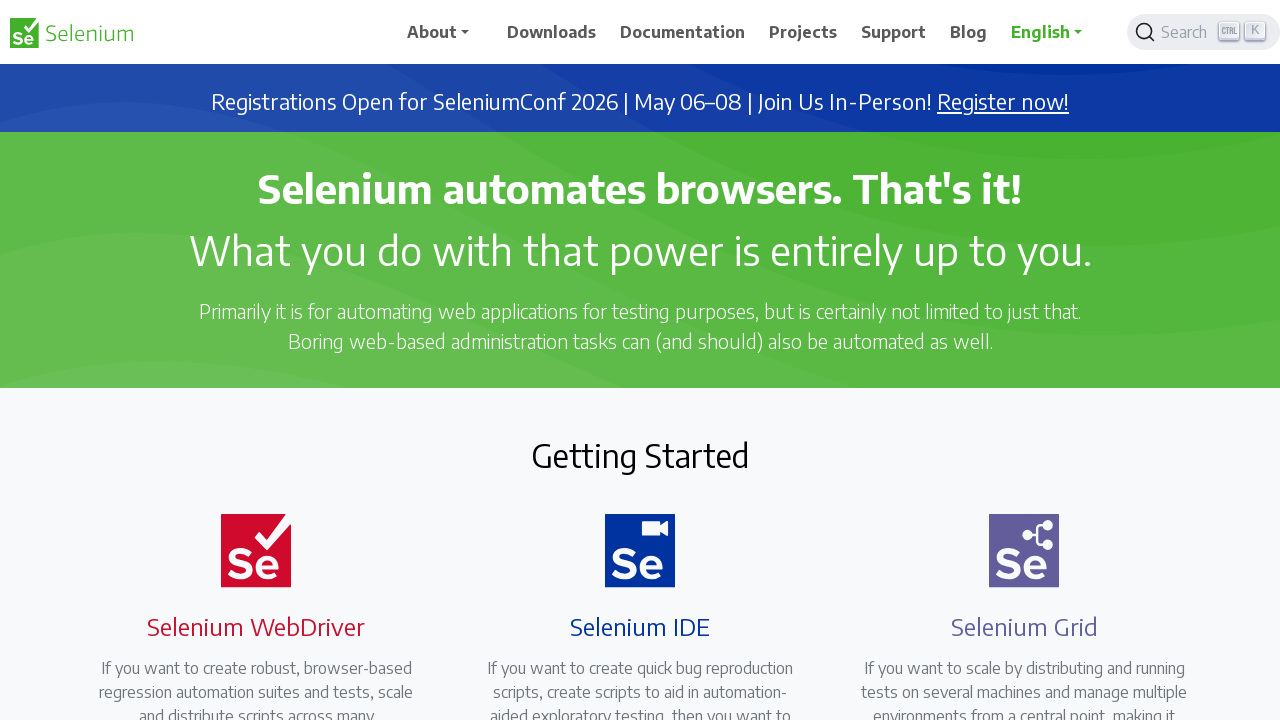

Navigated to Selenium HQ website
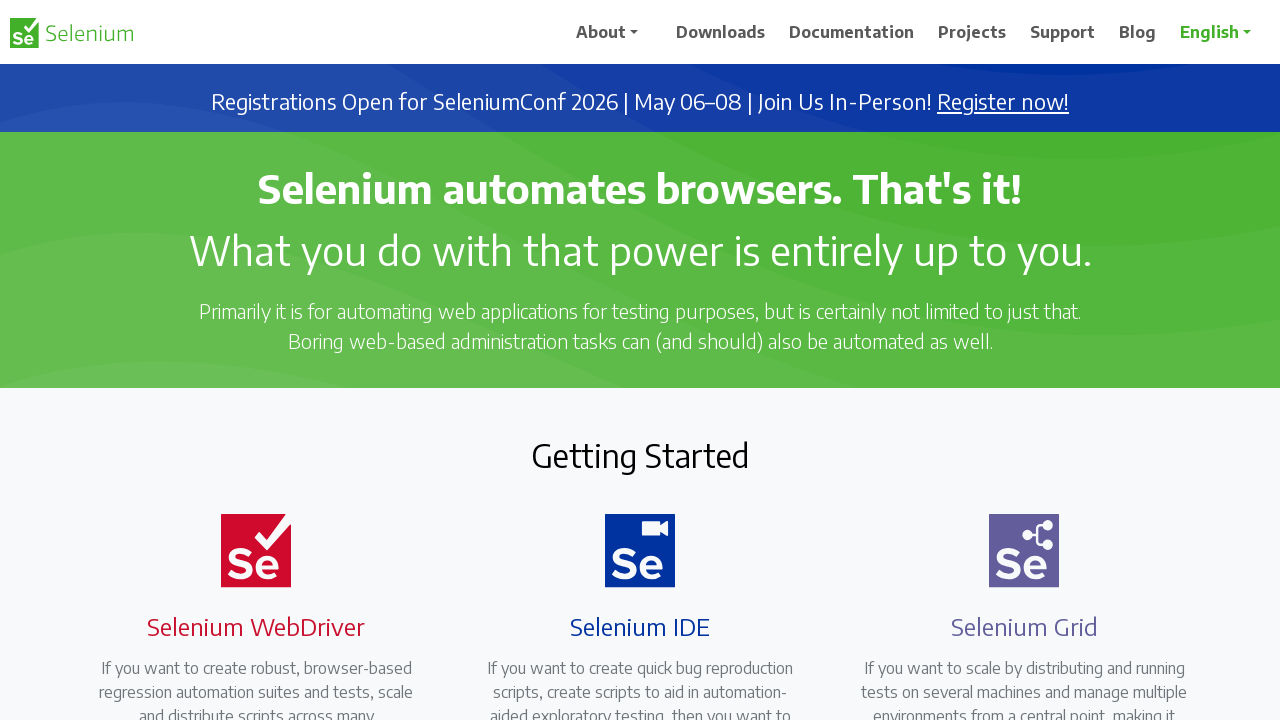

Page DOM content loaded
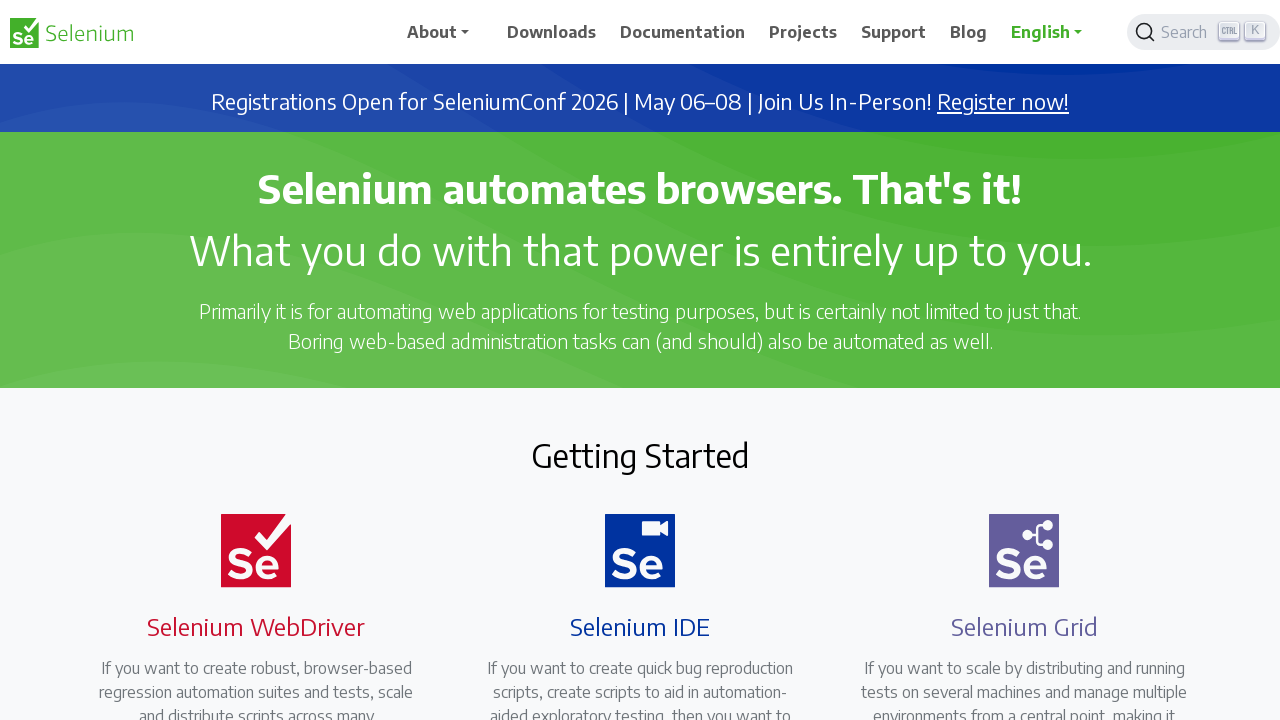

Body element found, page loaded successfully
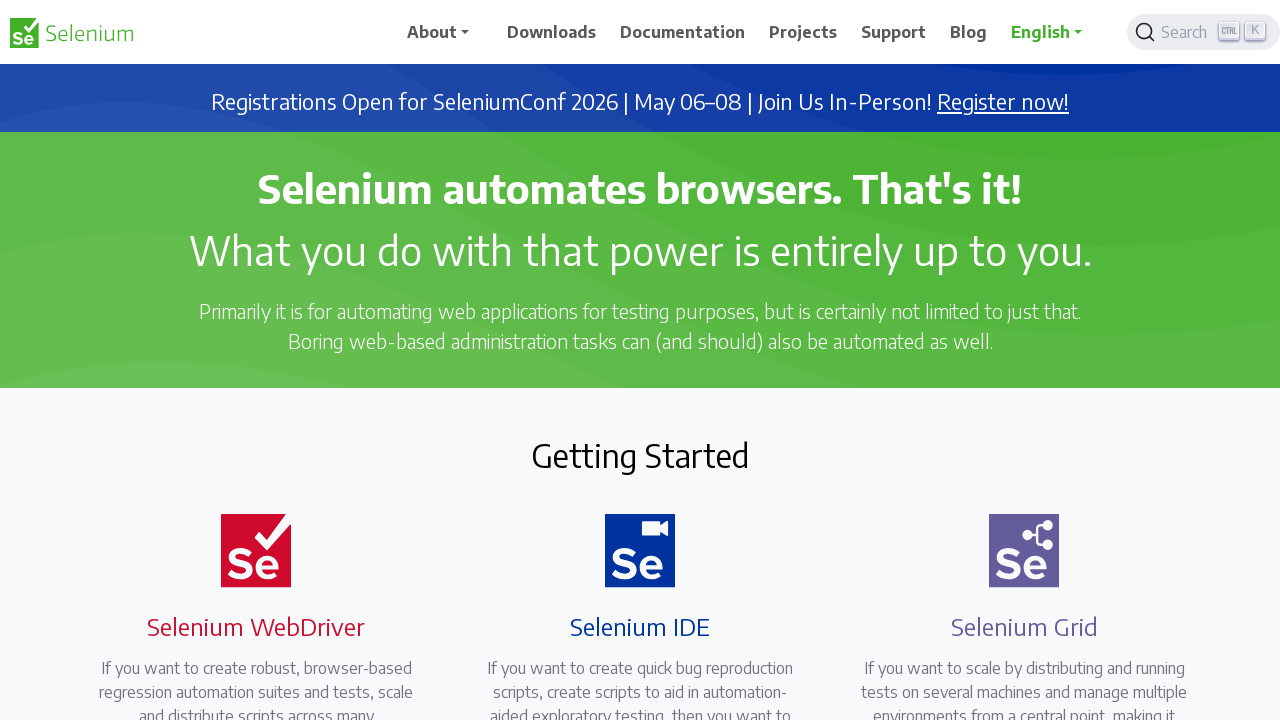

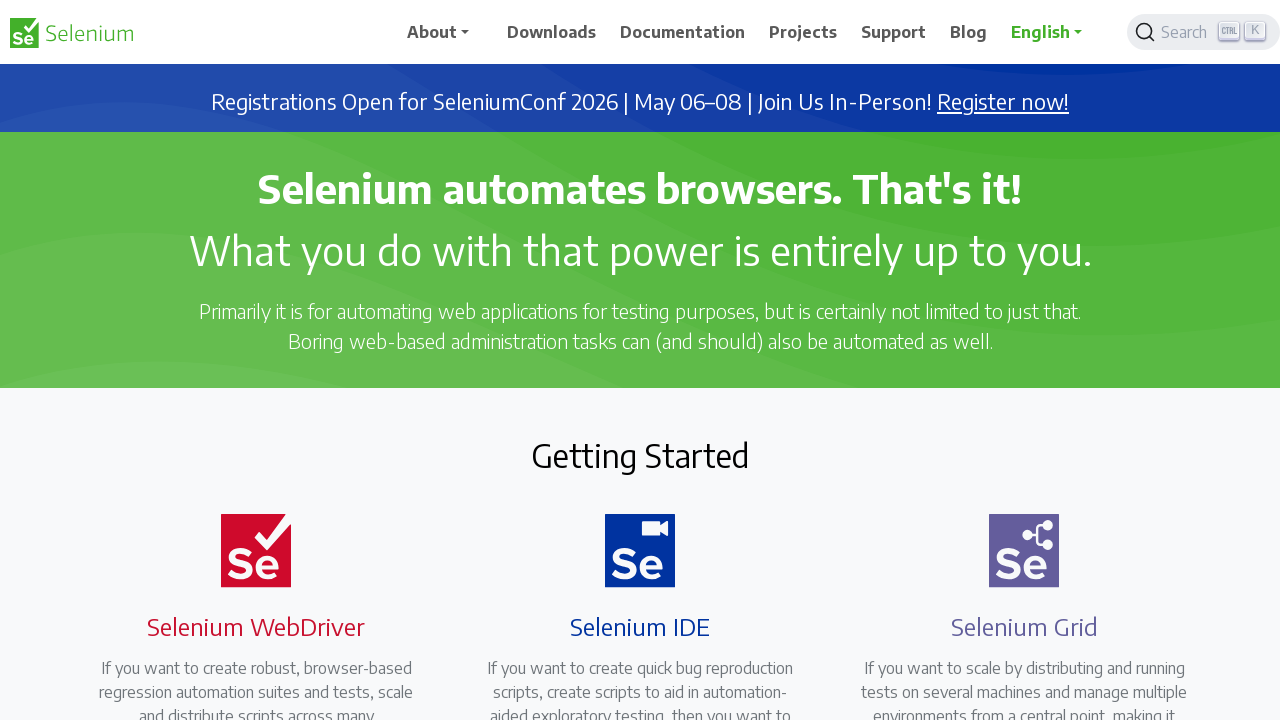